Tests jQuery UI drag and drop, resizable, and sortable functionality by performing drag operations, resizing elements, and navigating between different UI interaction demos

Starting URL: https://jqueryui.com/droppable/

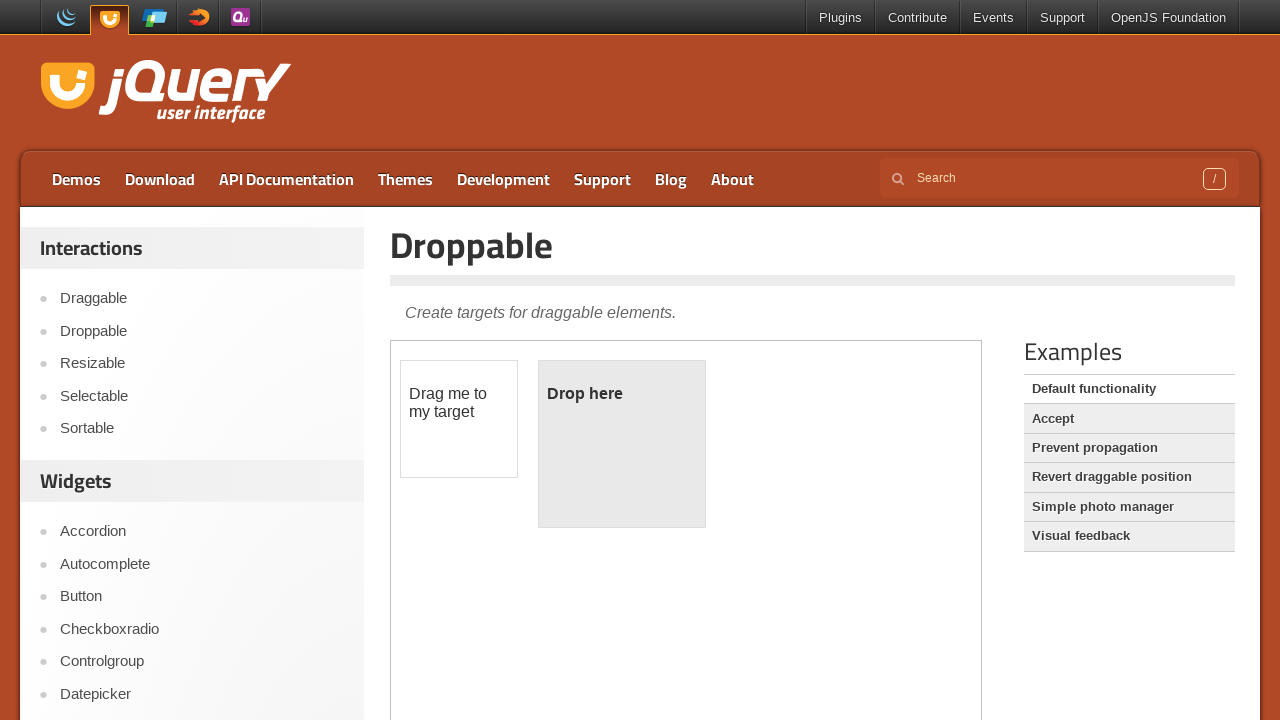

Switched to first iframe for drag and drop demo
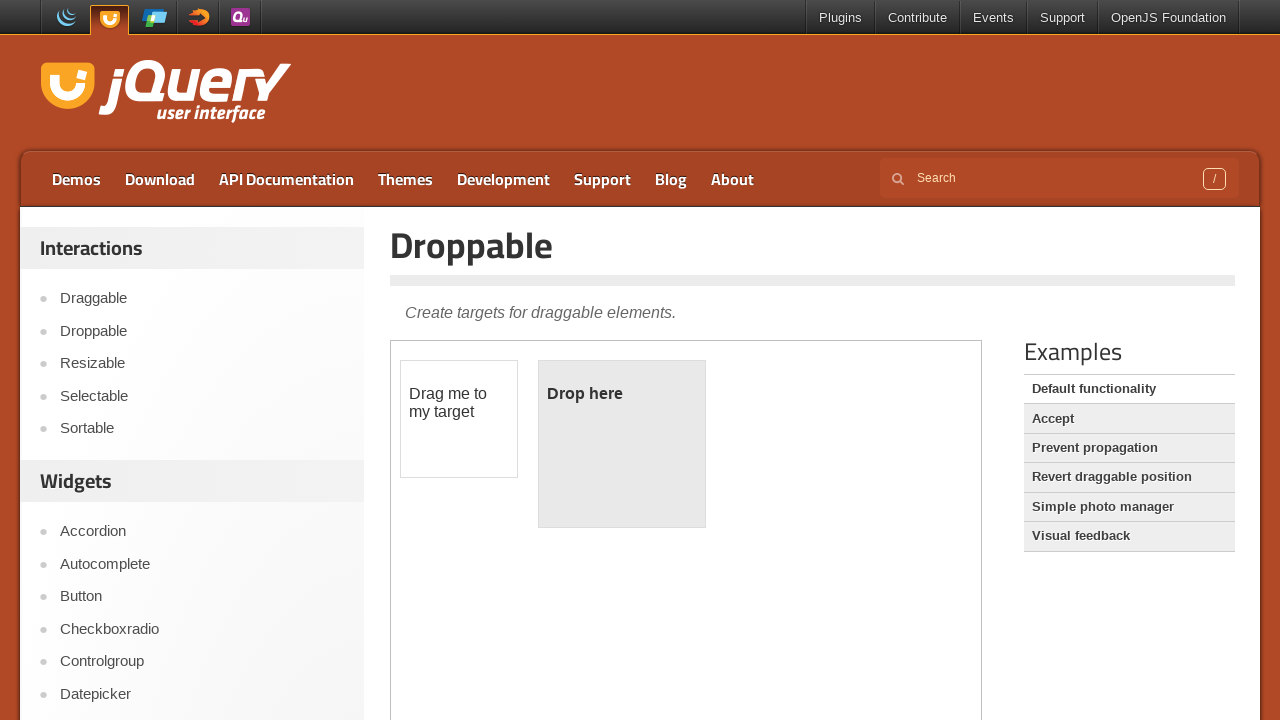

Located draggable element
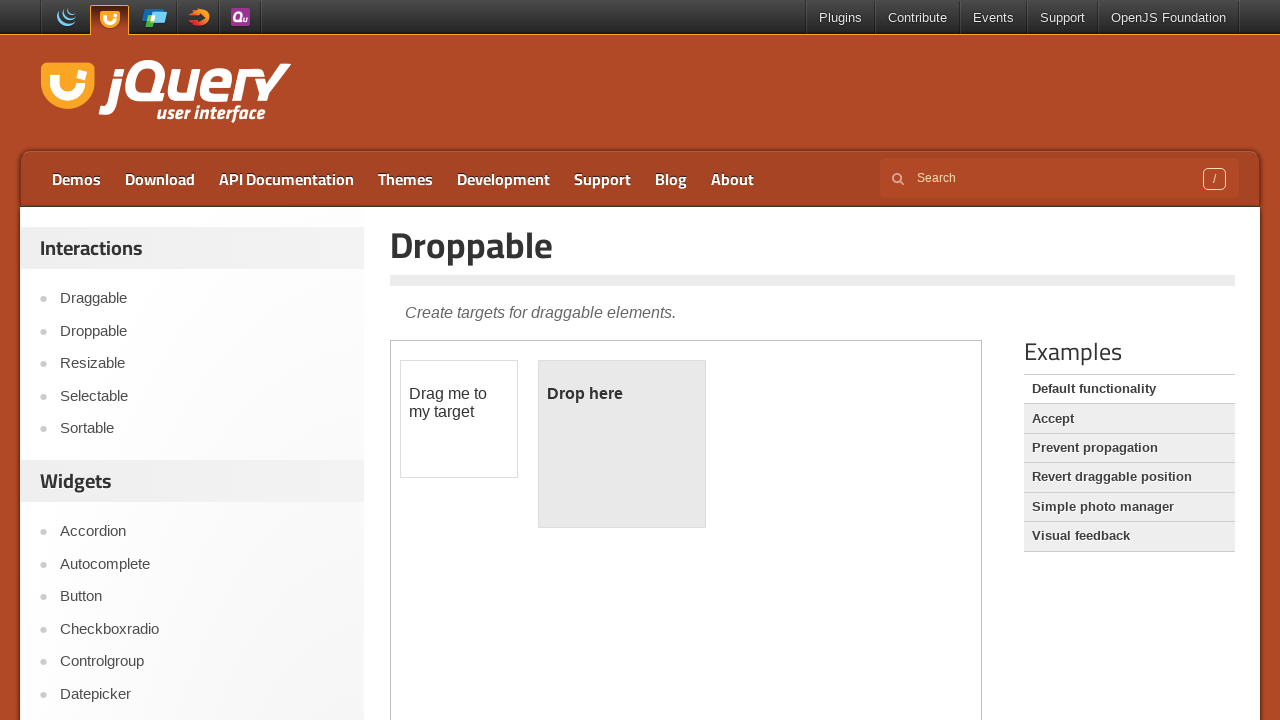

Located droppable element
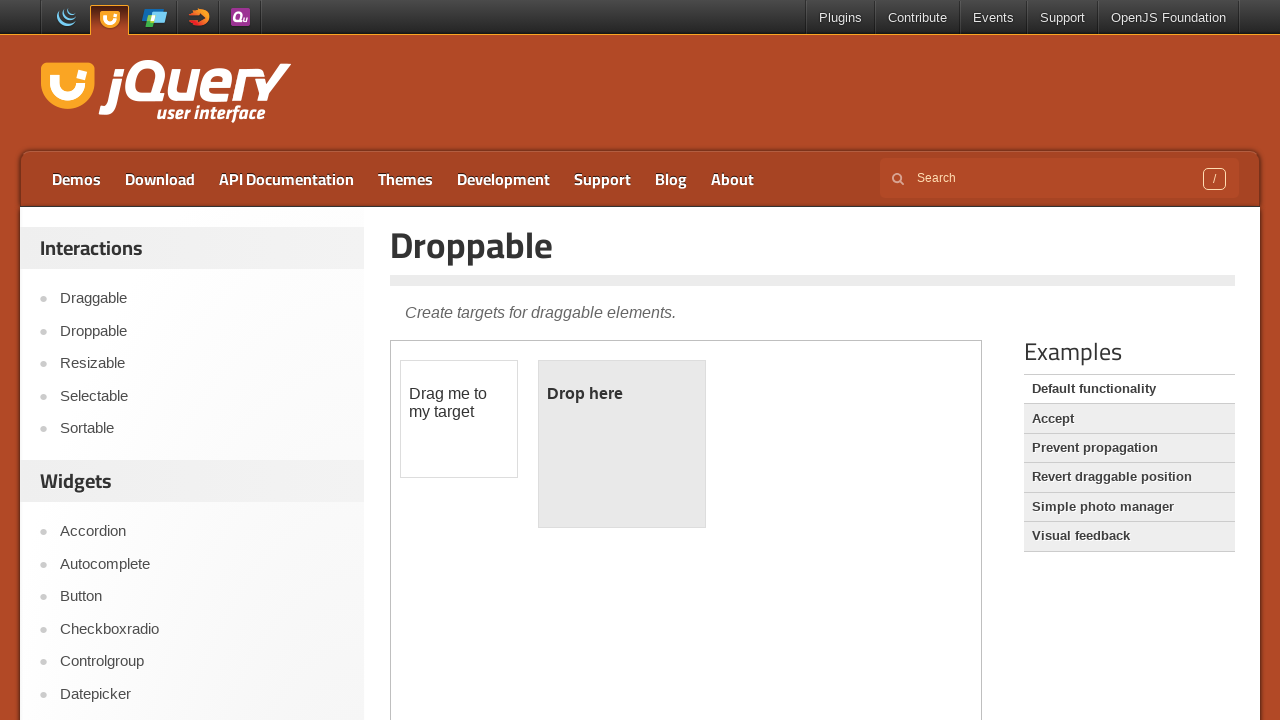

Performed drag and drop operation from draggable to droppable at (622, 444)
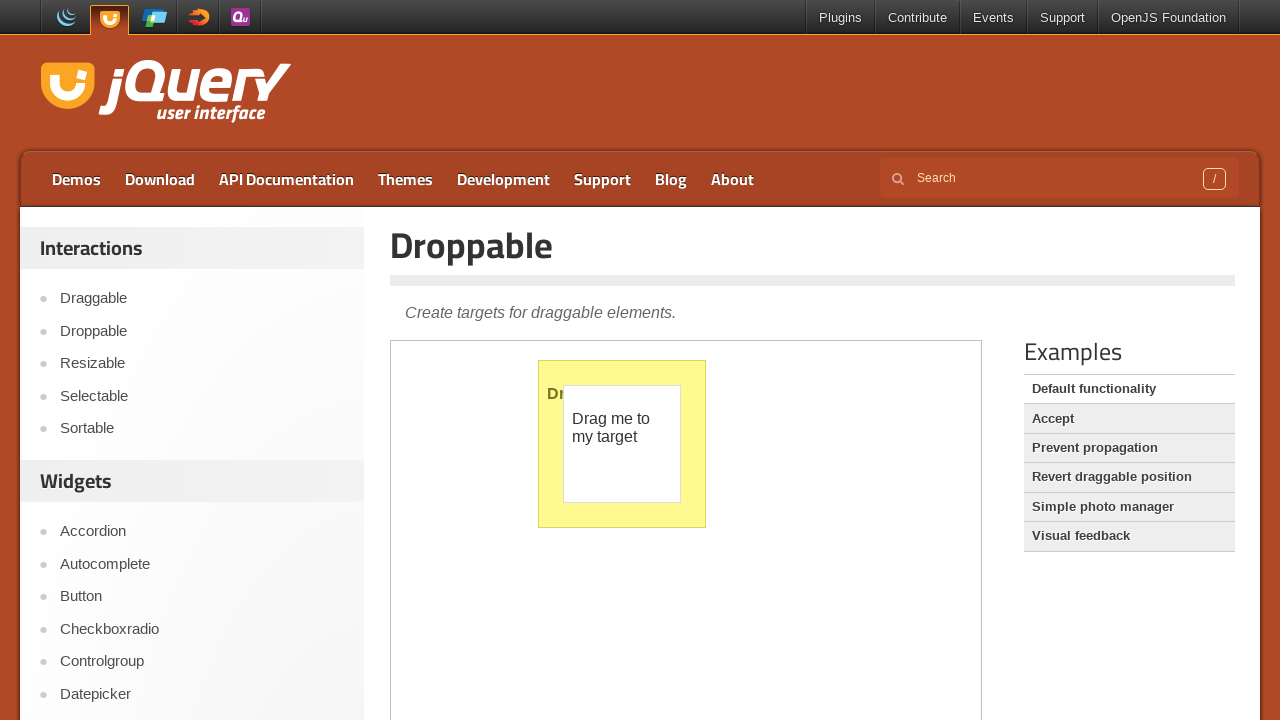

Waited 3 seconds after drag and drop
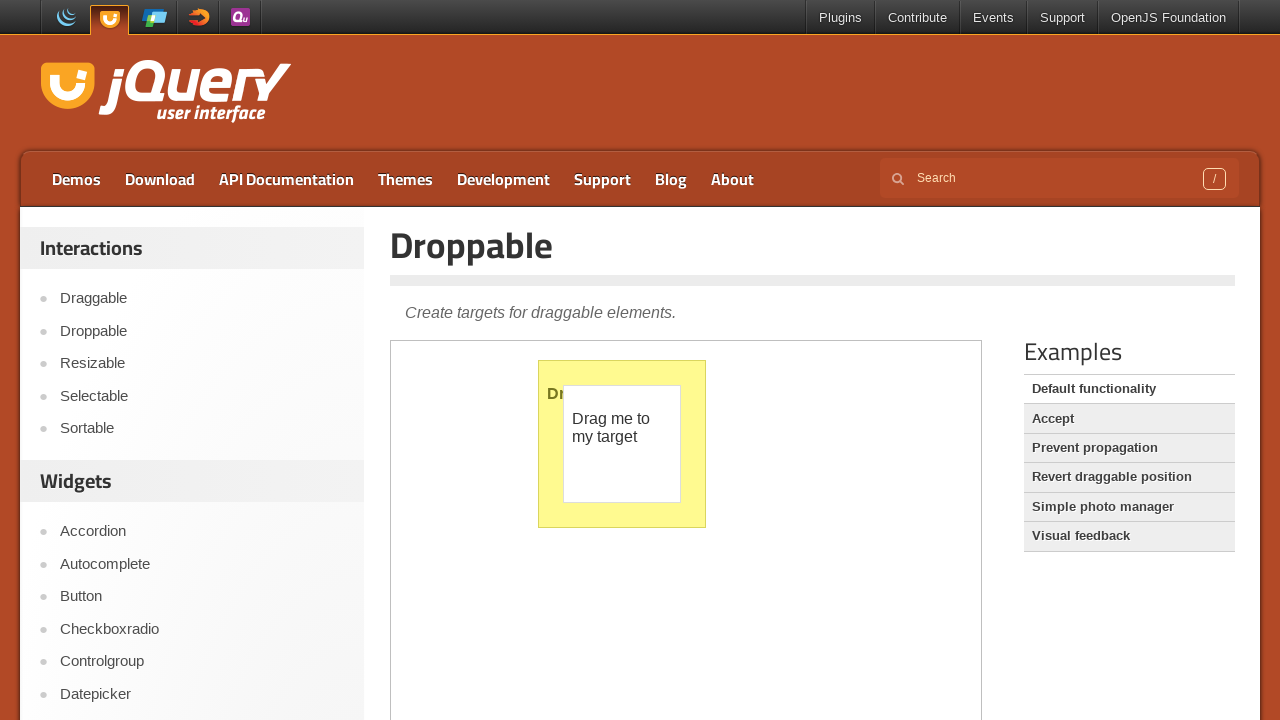

Clicked on Resizable navigation link at (202, 364) on a:text('Resizable')
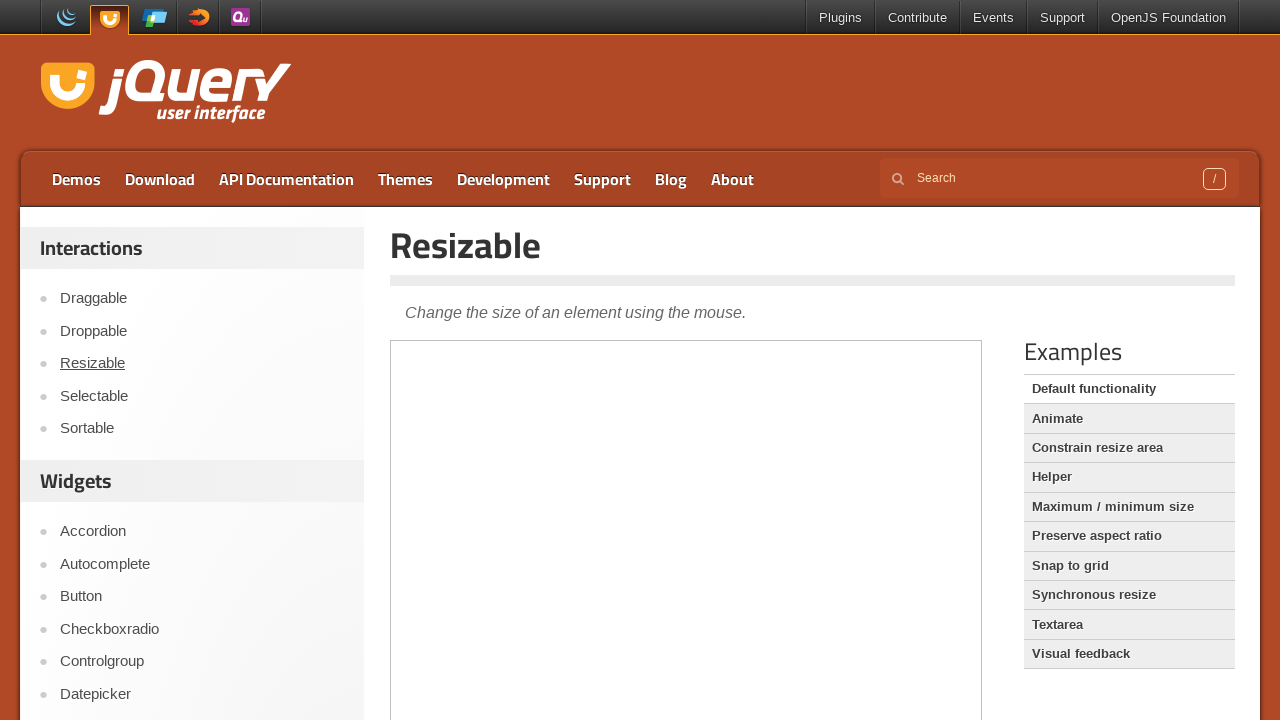

Switched to first iframe for resizable demo
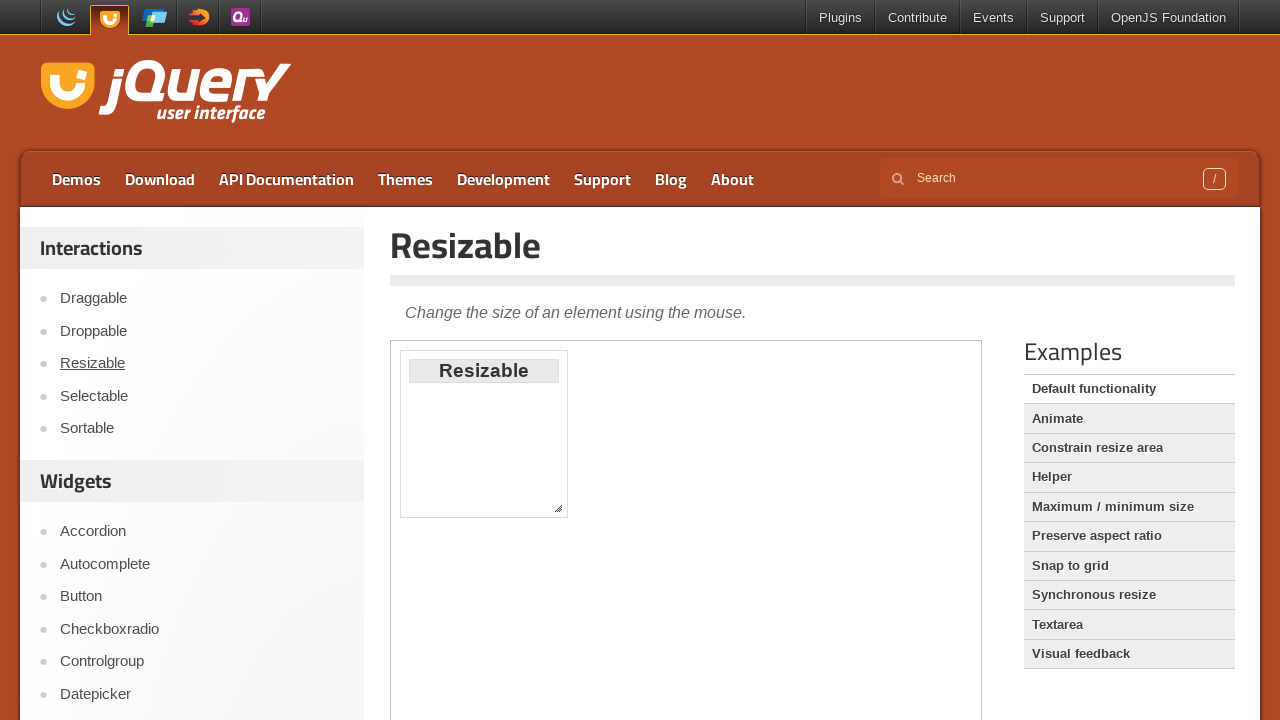

Located resize handle element
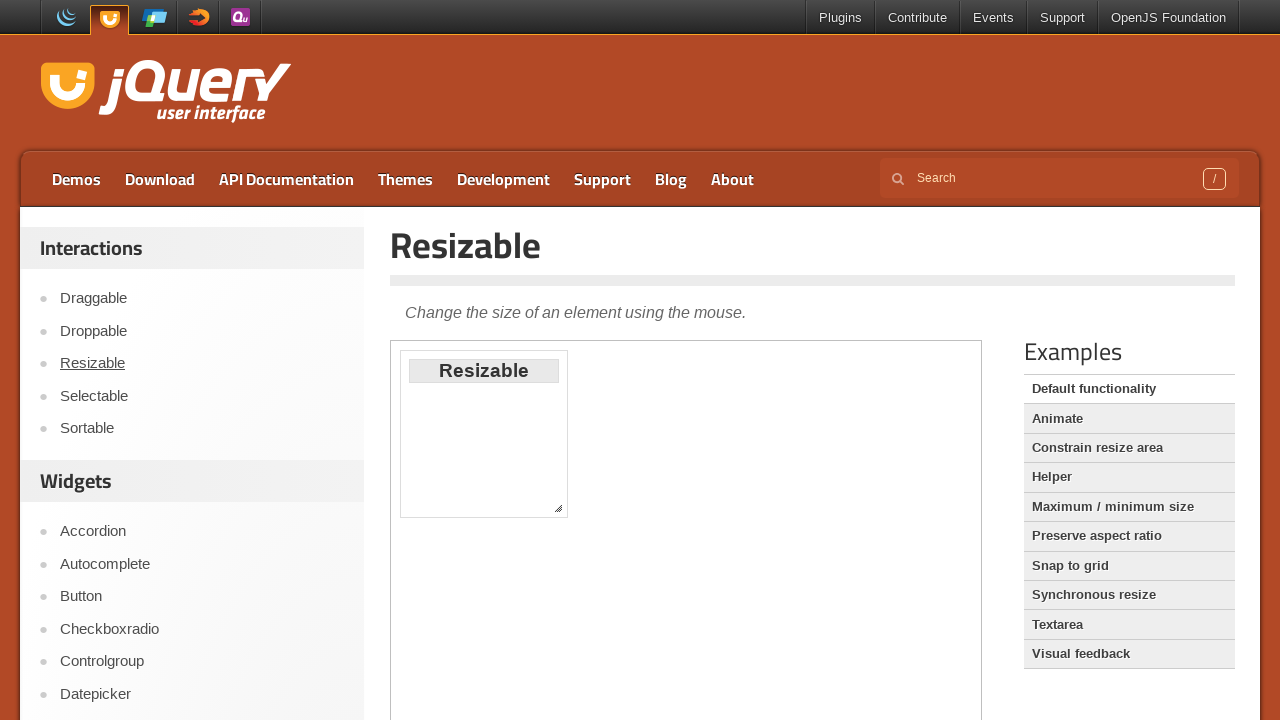

Got bounding box of resize handle
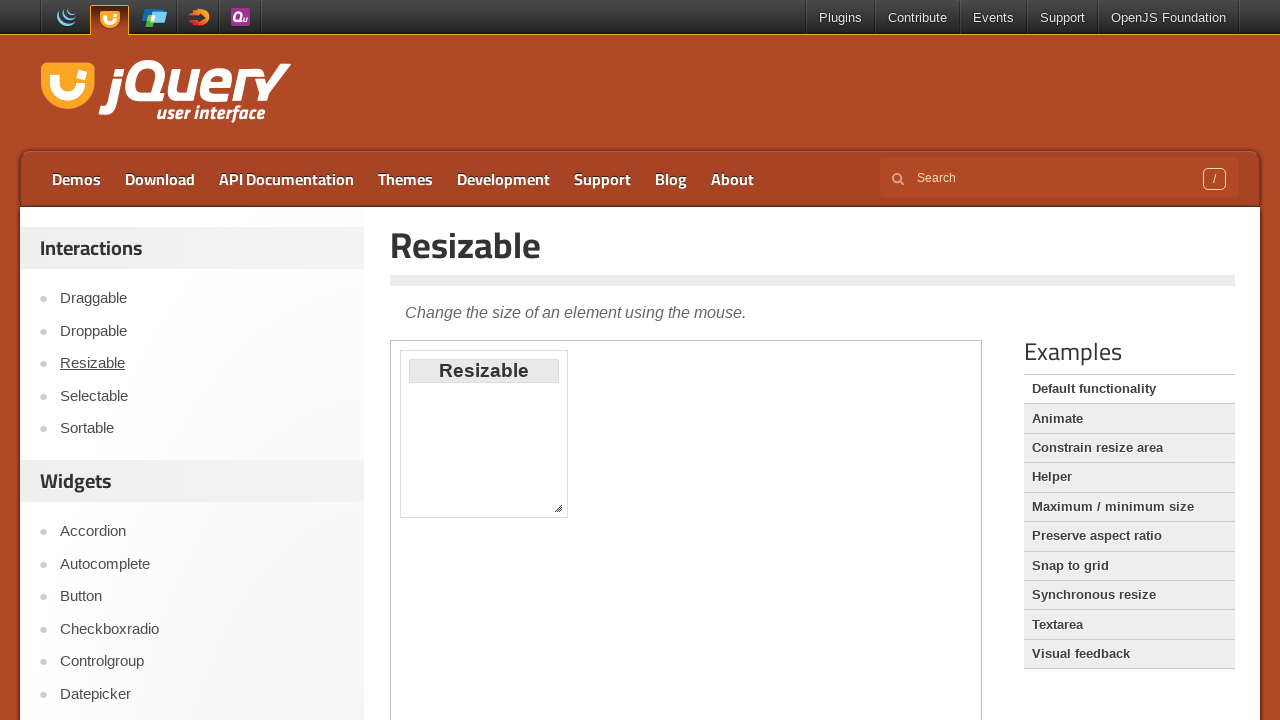

Moved mouse to center of resize handle at (558, 508)
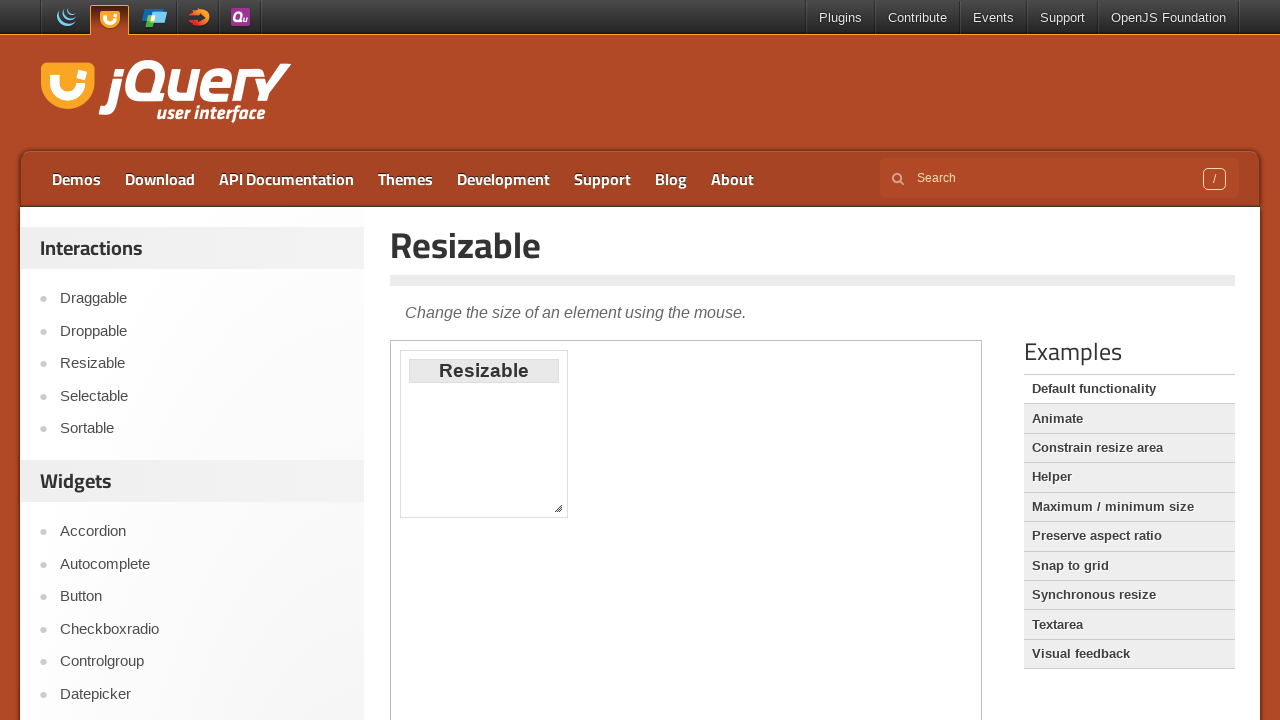

Pressed mouse button down on resize handle at (558, 508)
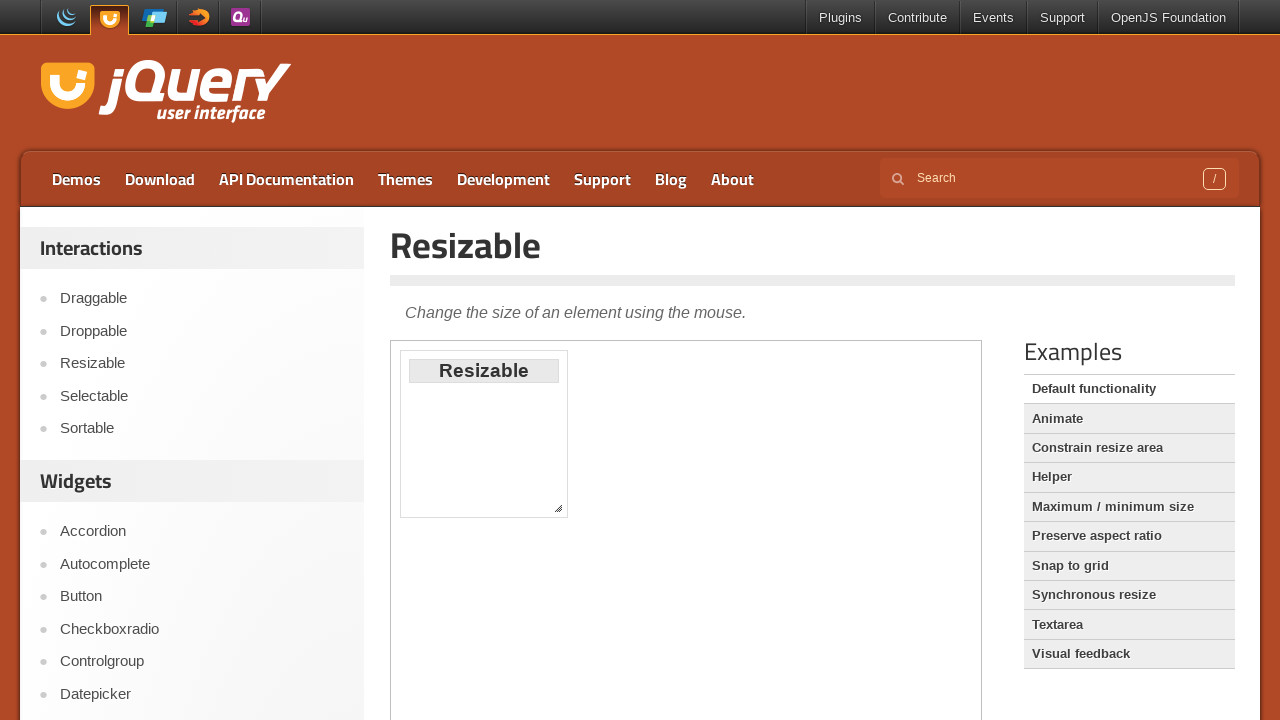

Dragged resize handle to new position (50px right, 30px up) at (608, 478)
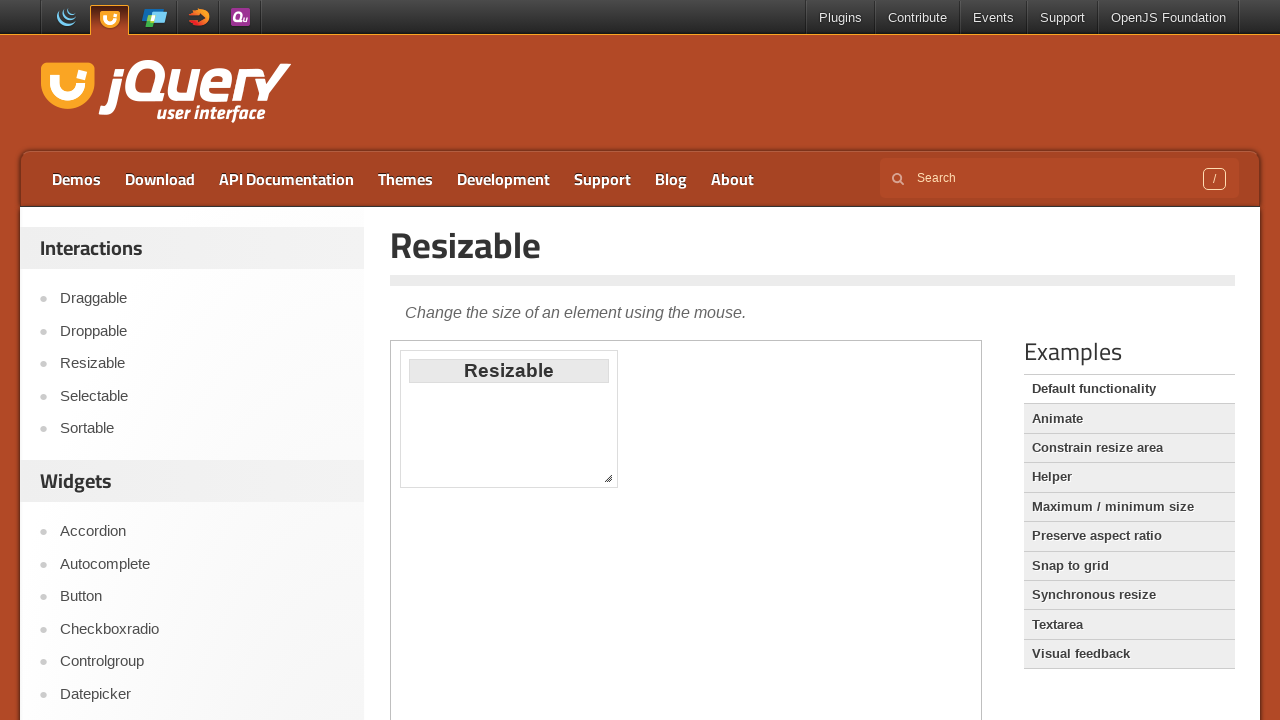

Released mouse button to complete resize at (608, 478)
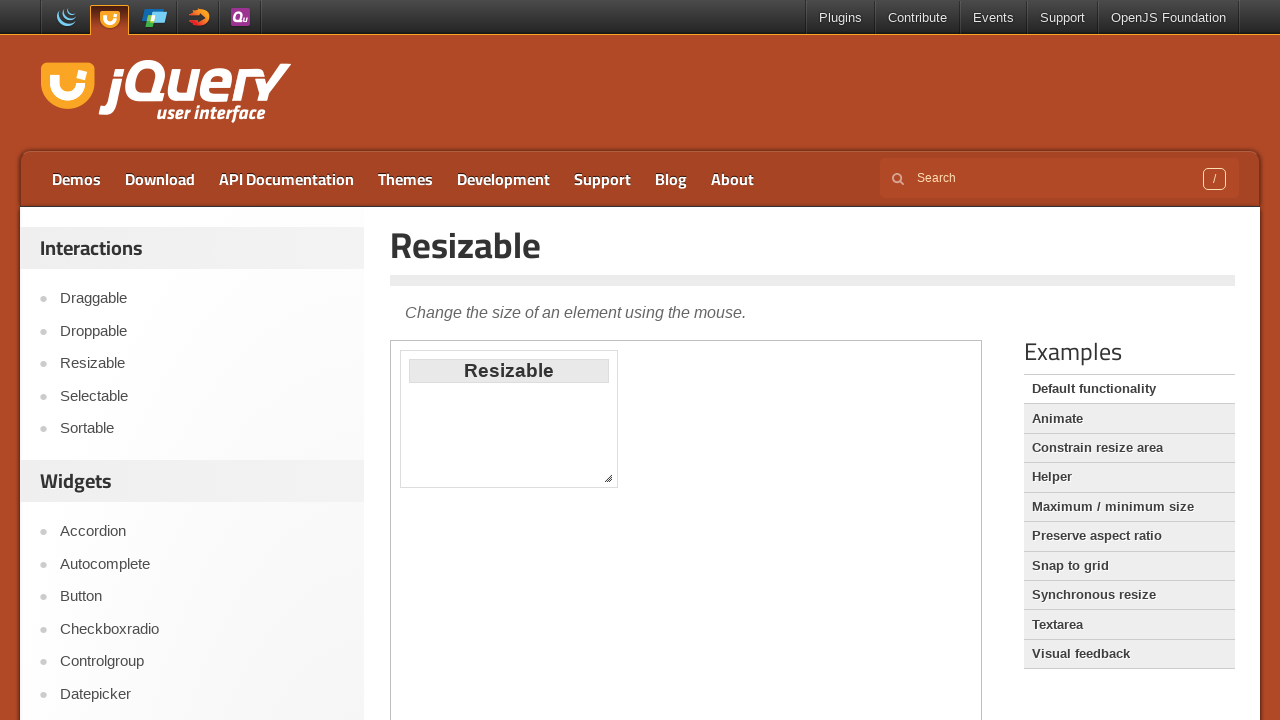

Clicked on Sortable navigation link at (202, 429) on a:text('Sortable')
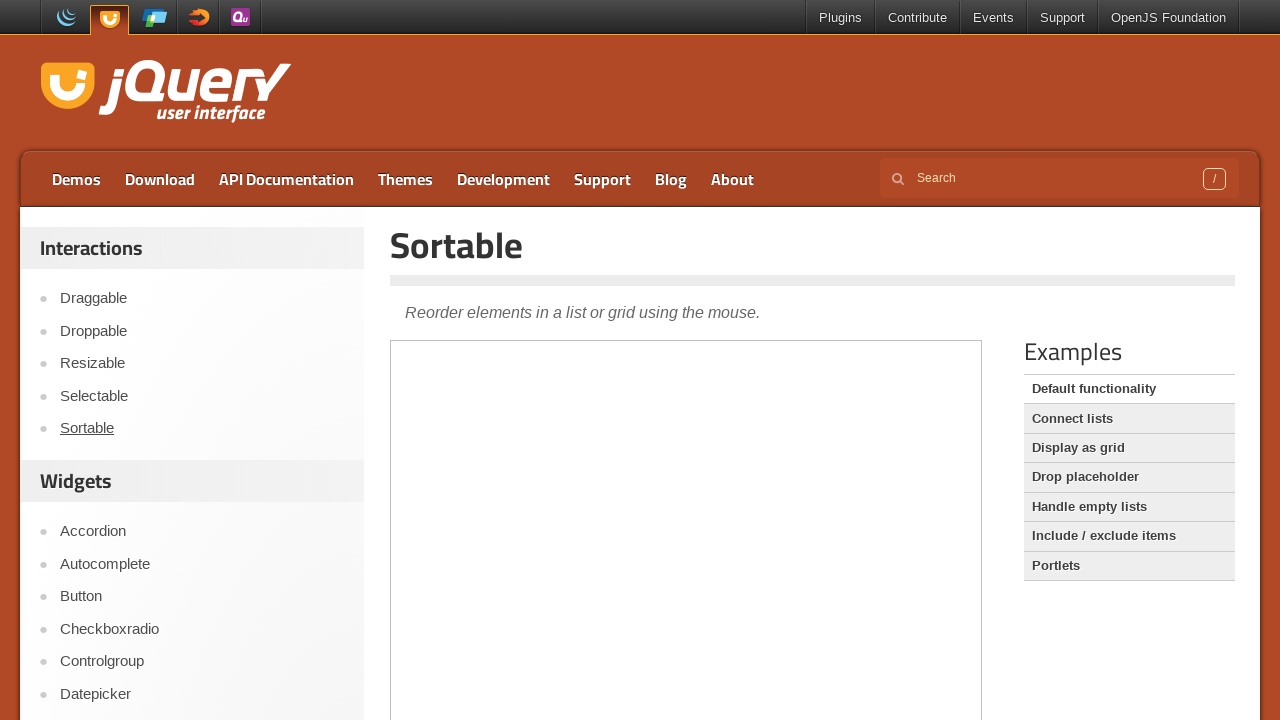

Waited 3 seconds before finishing test
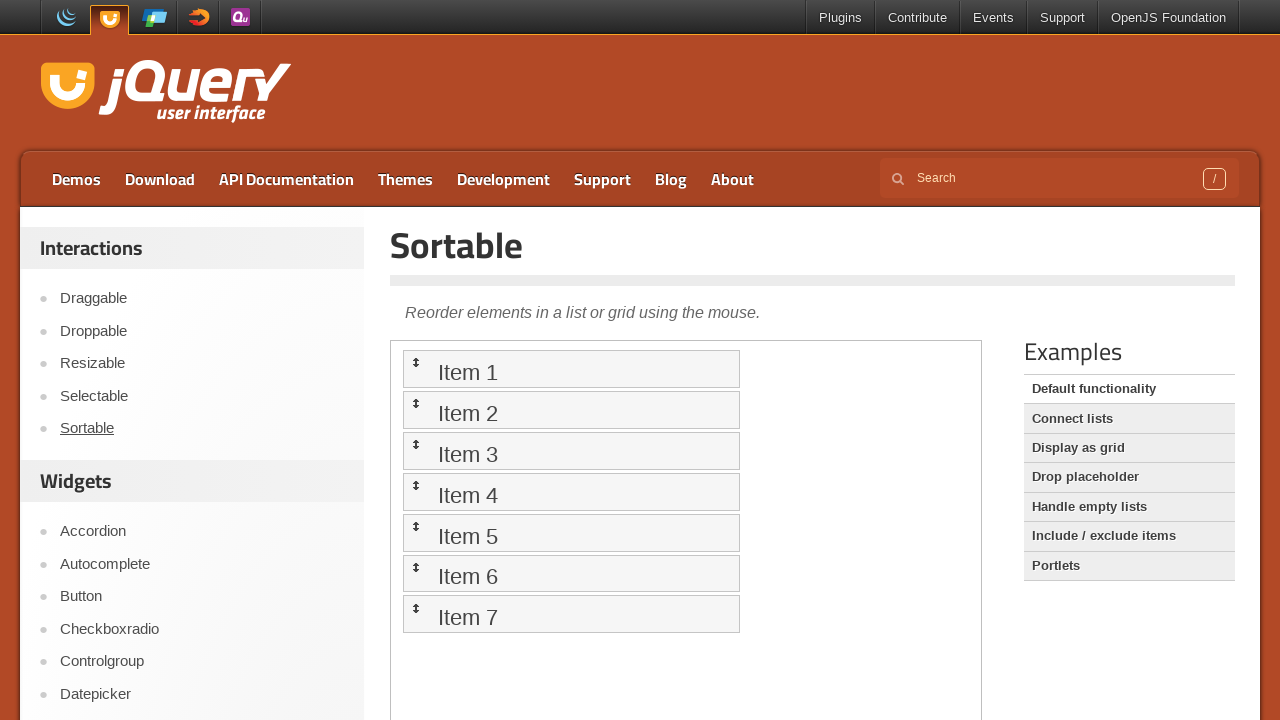

Test completed successfully
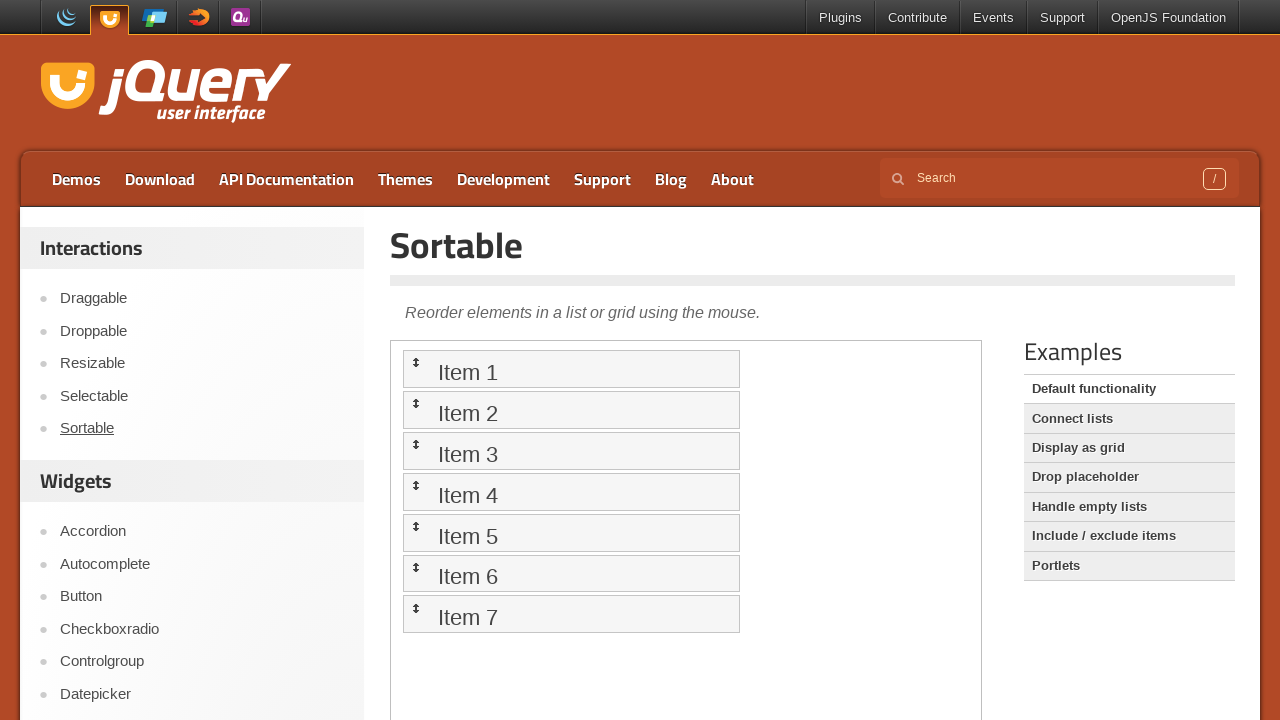

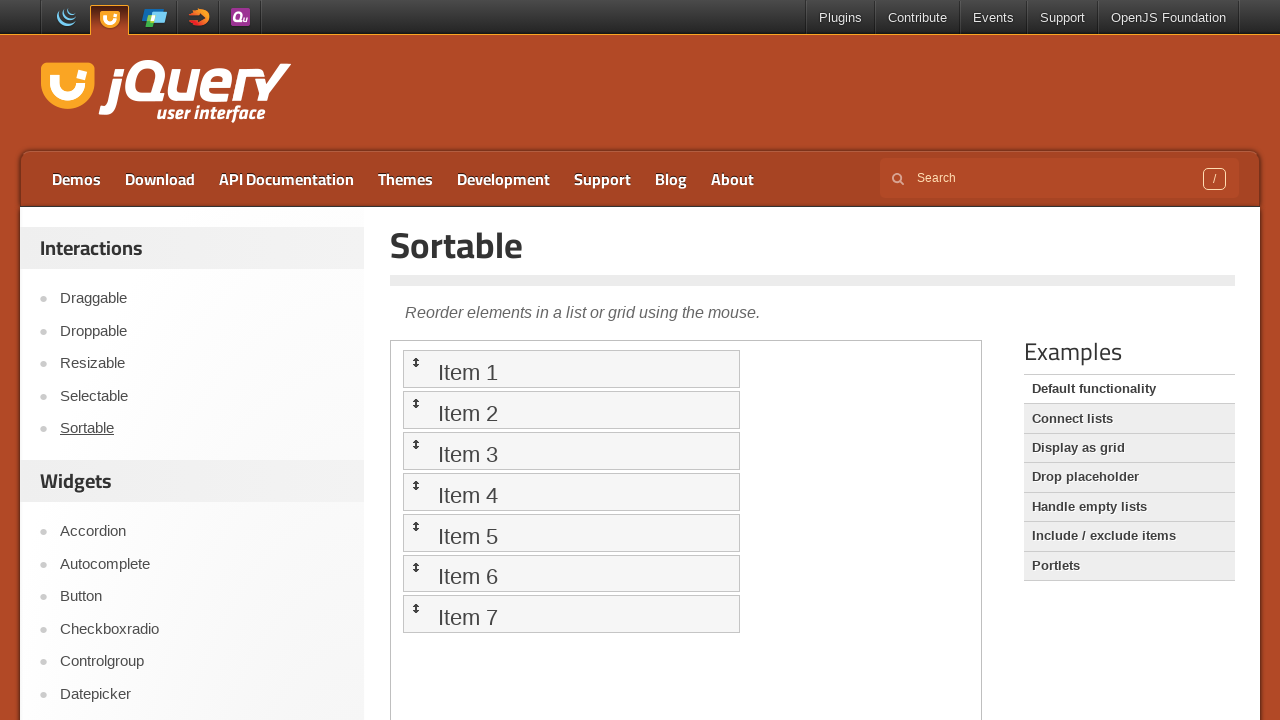